Tests the text box form by filling in full name, email, current address, and permanent address fields, then submits and validates the results are displayed.

Starting URL: https://demoqa.com/text-box

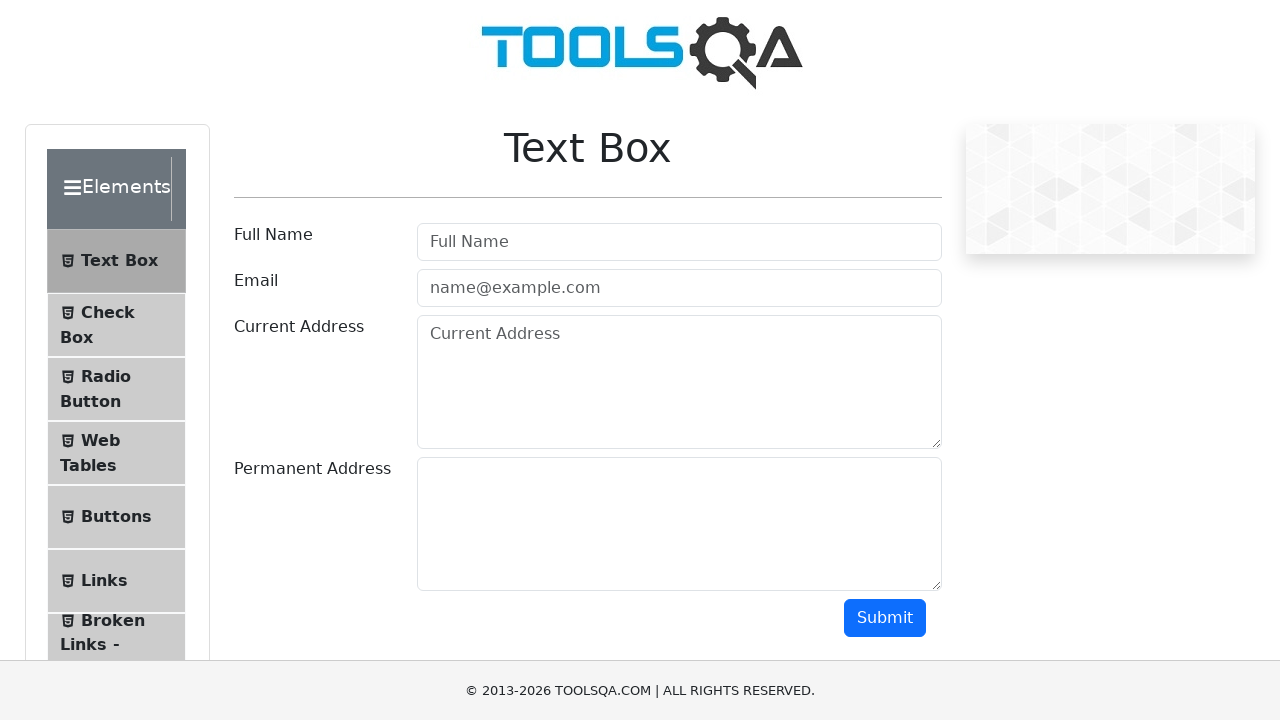

Filled full name field with 'john doe' on #userName
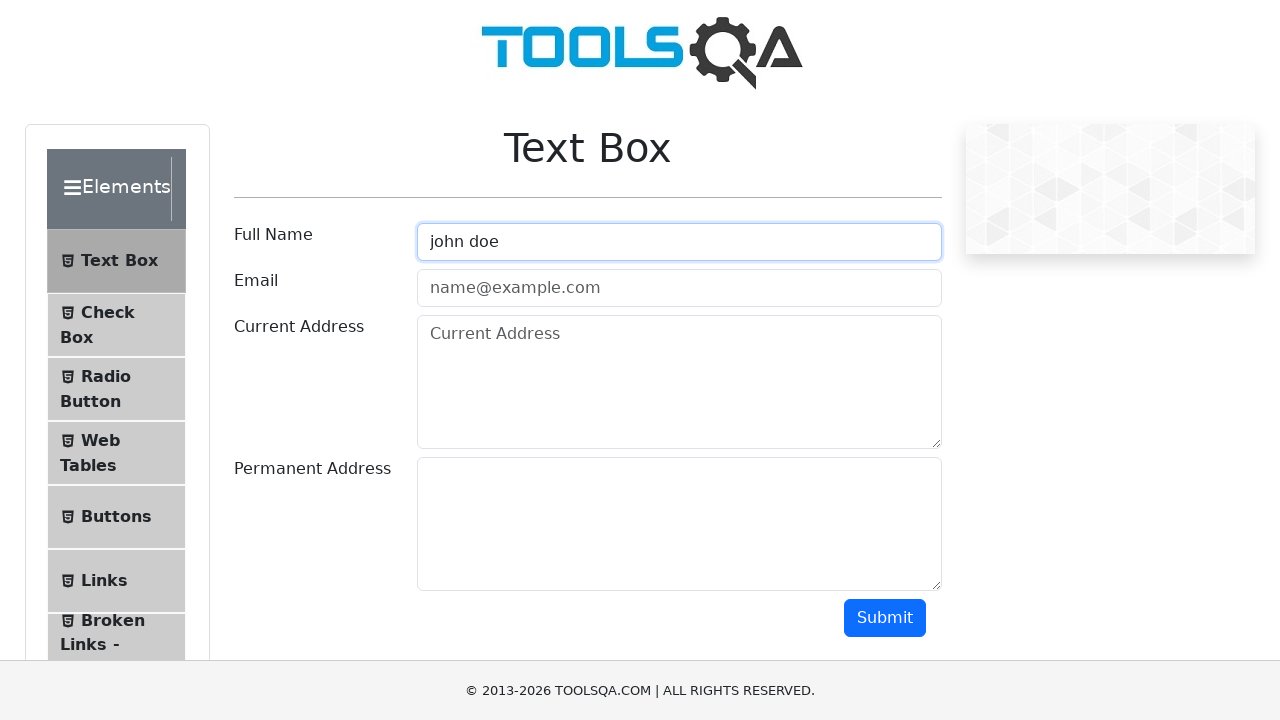

Filled email field with 'mail@mail.com' on #userEmail
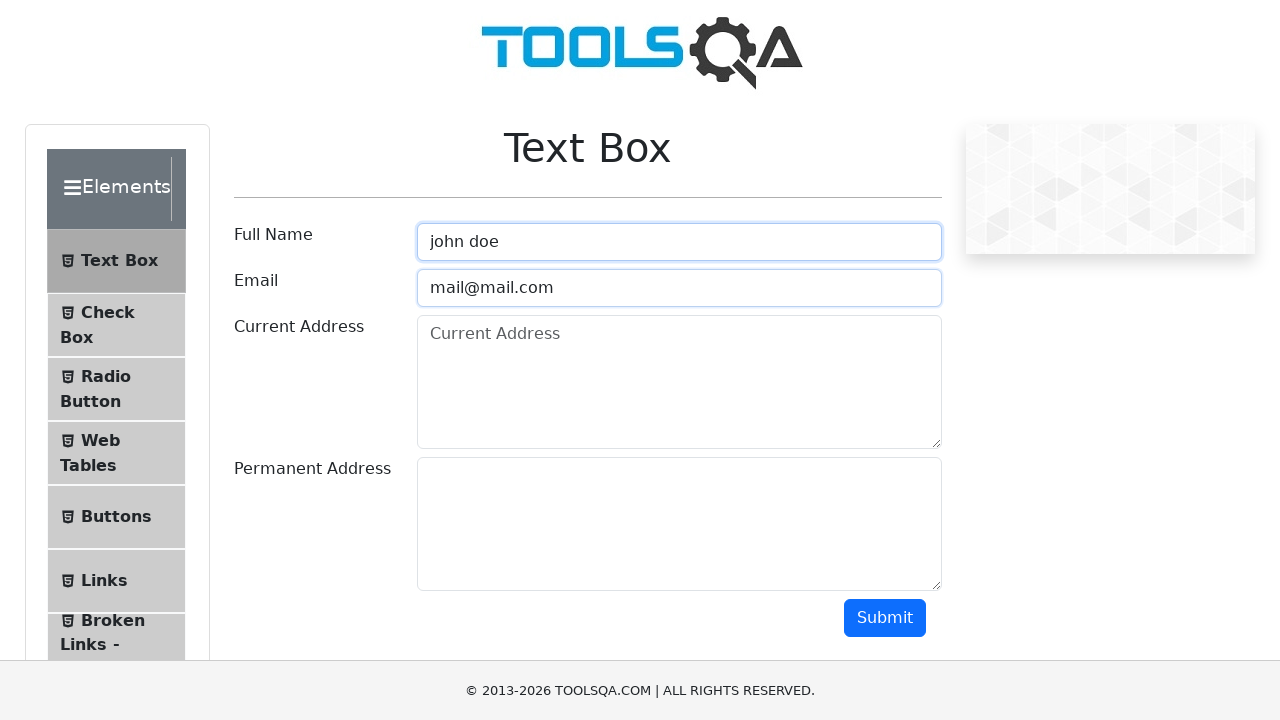

Filled current address field with 'address 1' on #currentAddress
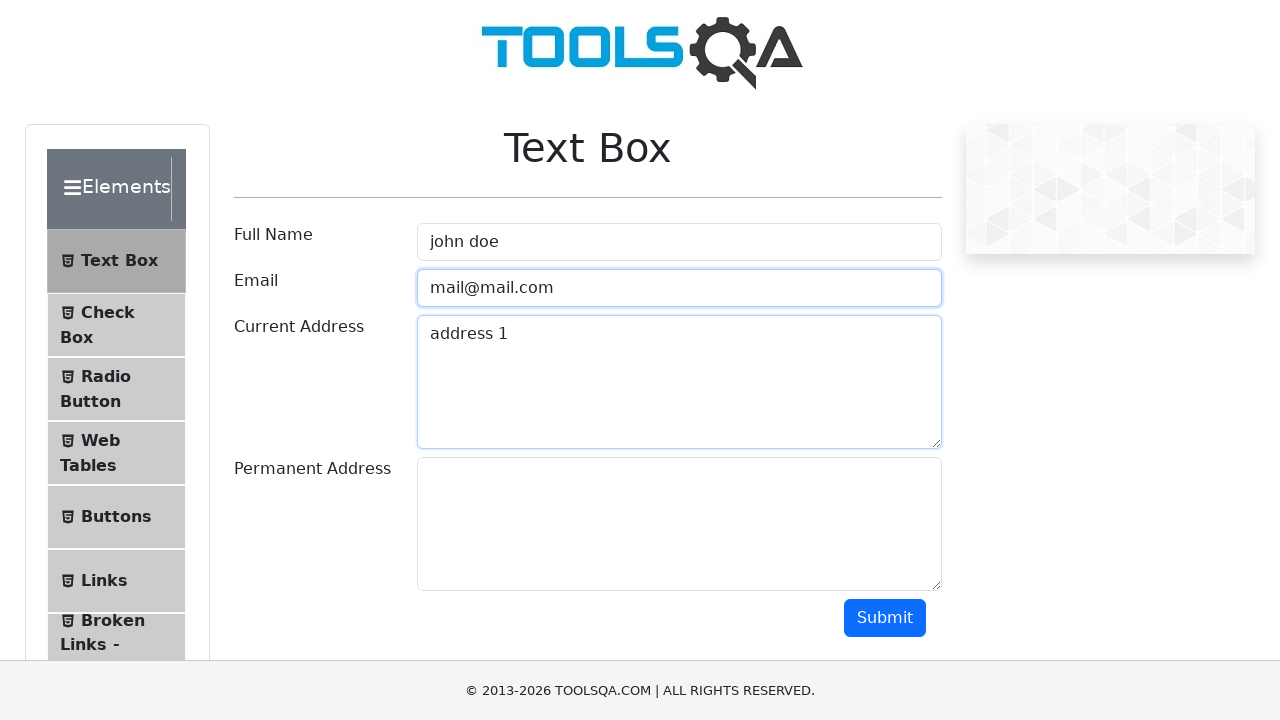

Filled permanent address field with 'address 2' on #permanentAddress
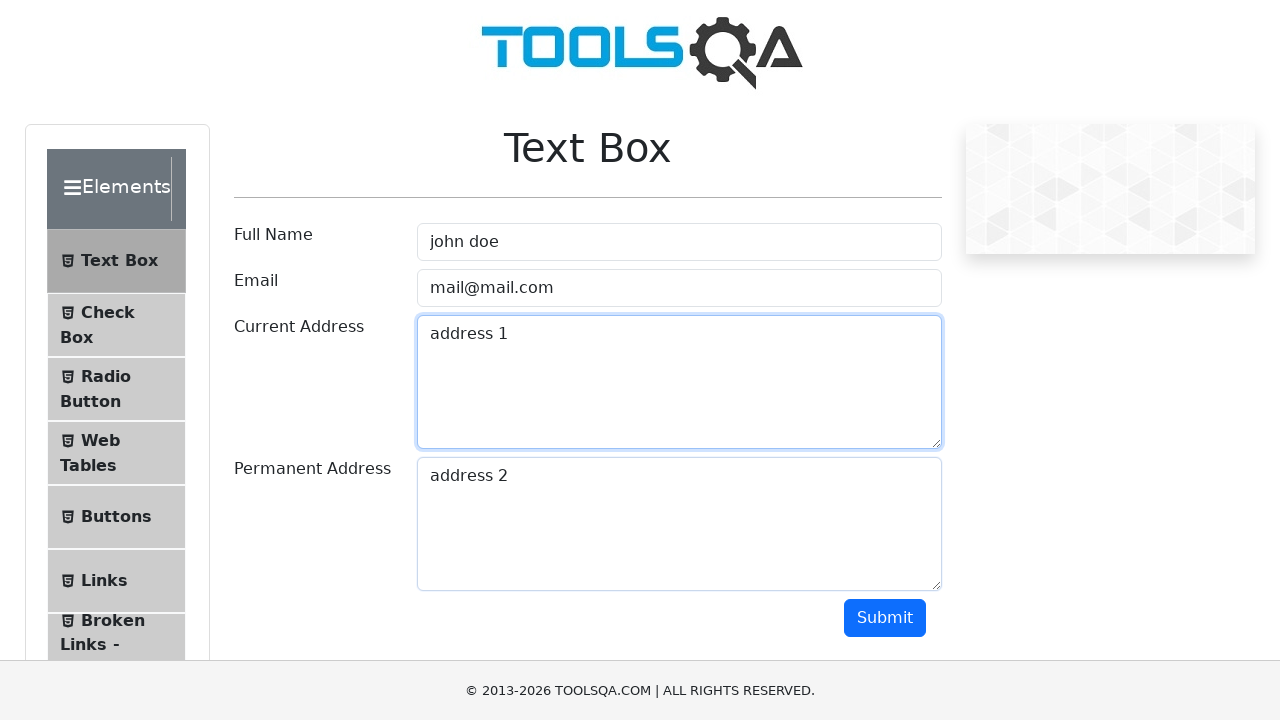

Clicked submit button to submit form at (885, 618) on #submit
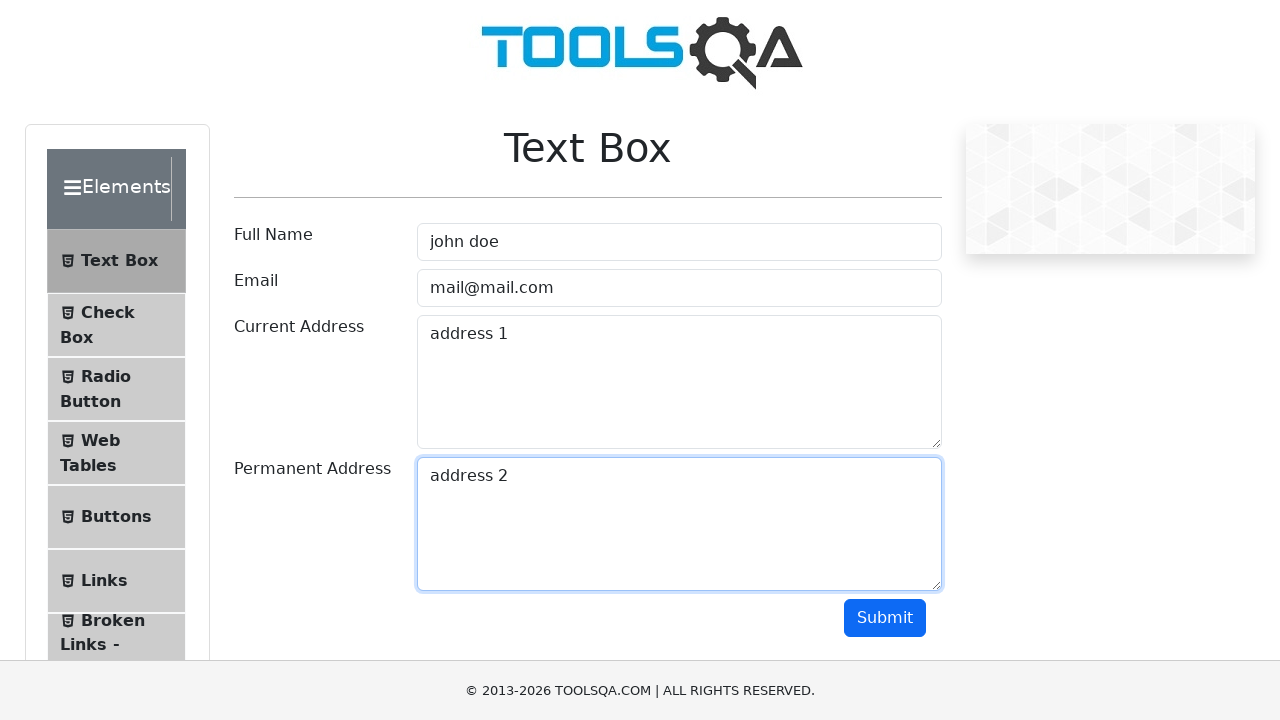

Verified results output section is displayed
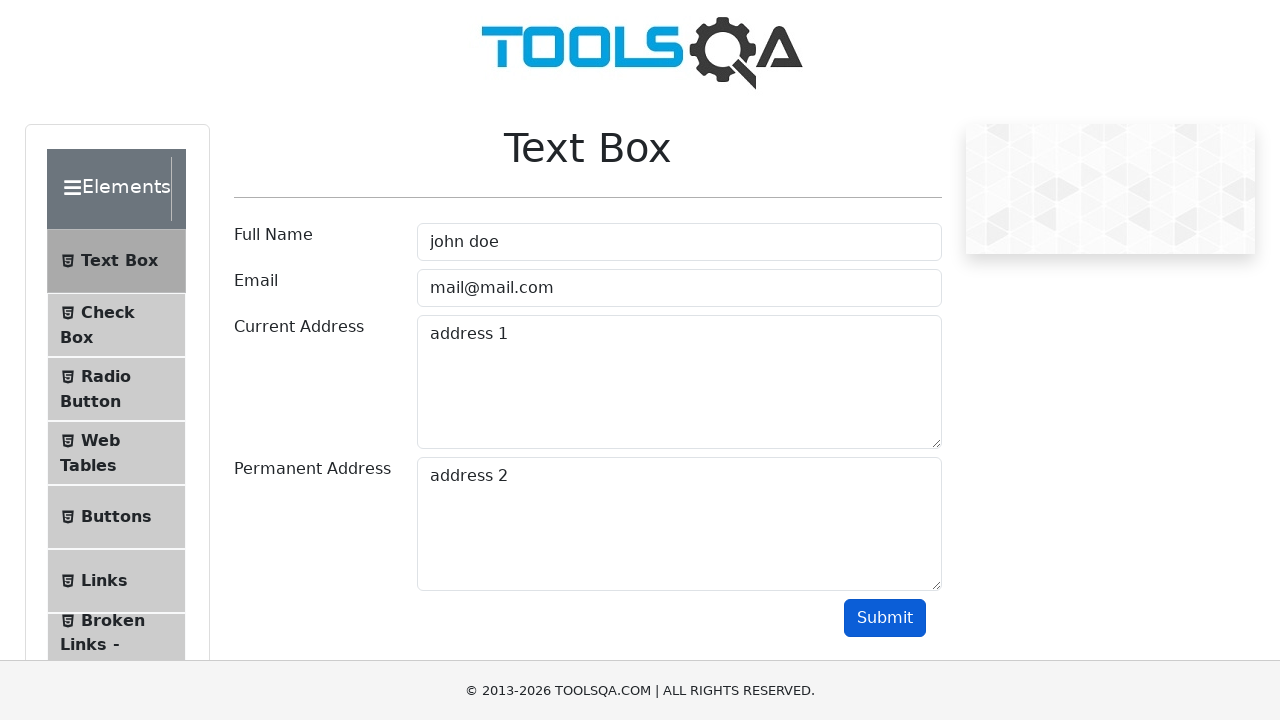

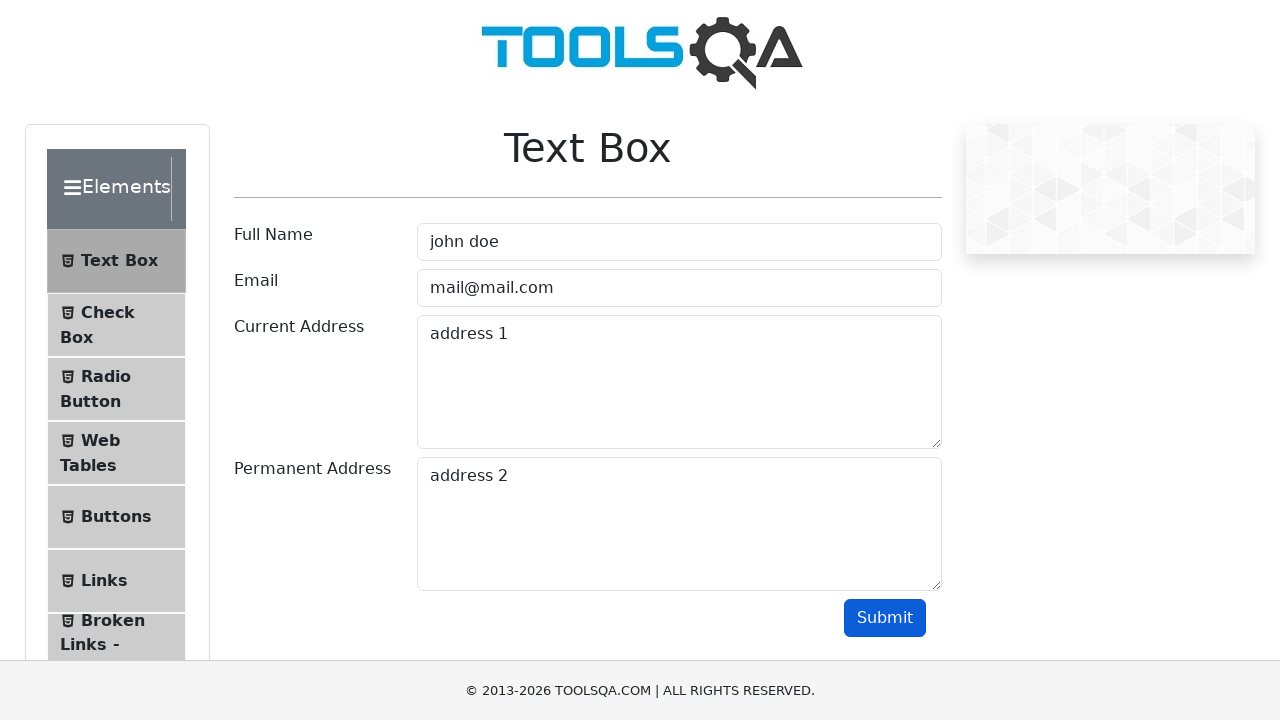